Tests filtering to display only active (uncompleted) items

Starting URL: https://demo.playwright.dev/todomvc

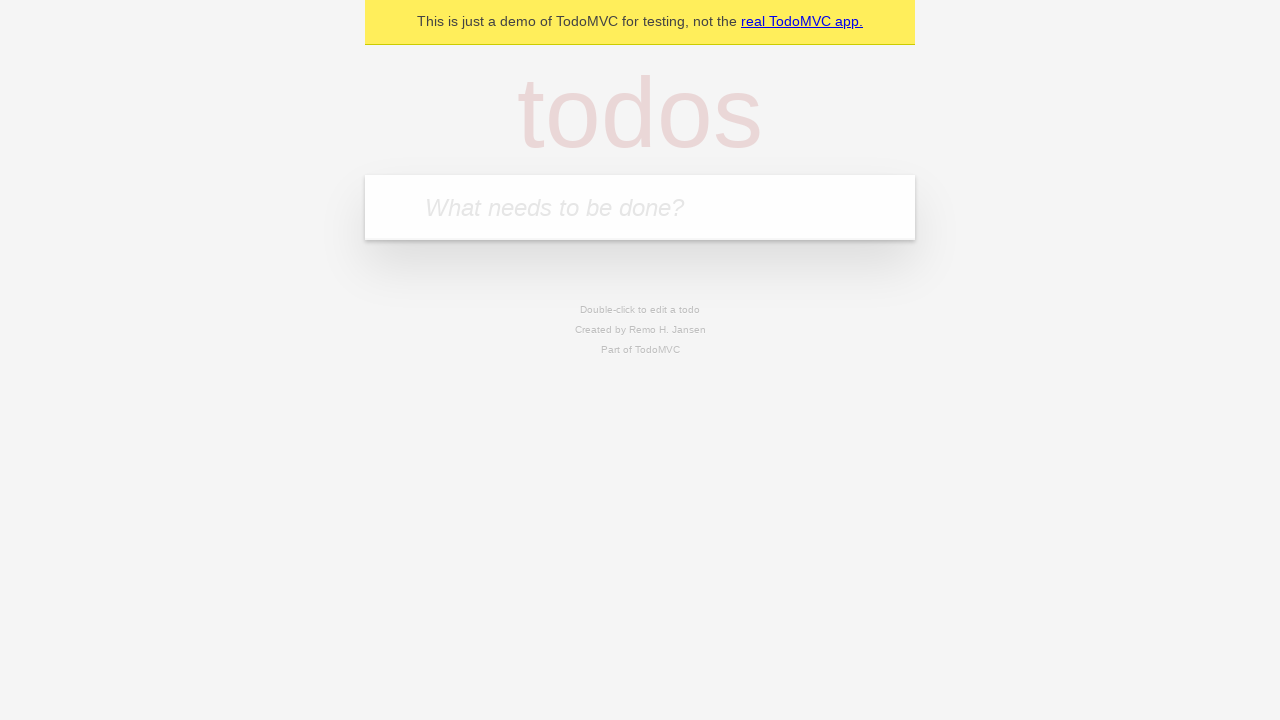

Filled todo input with 'buy some cheese' on internal:attr=[placeholder="What needs to be done?"i]
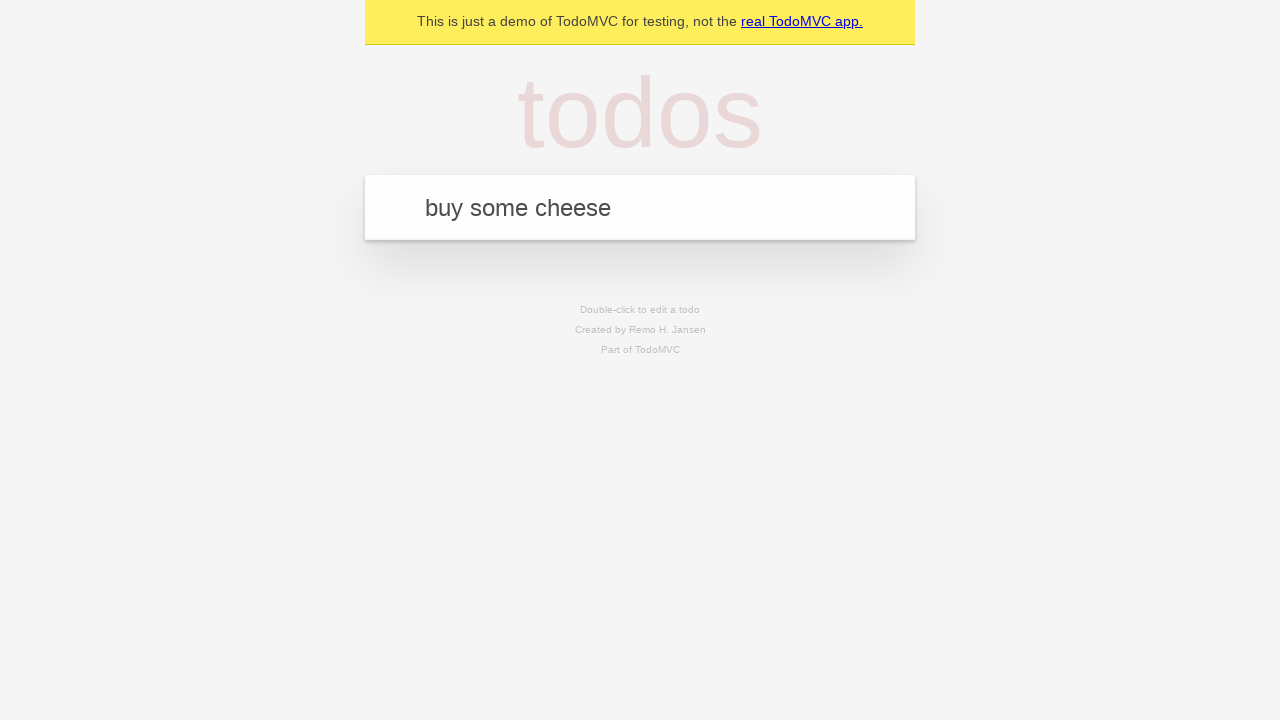

Pressed Enter to add first todo item on internal:attr=[placeholder="What needs to be done?"i]
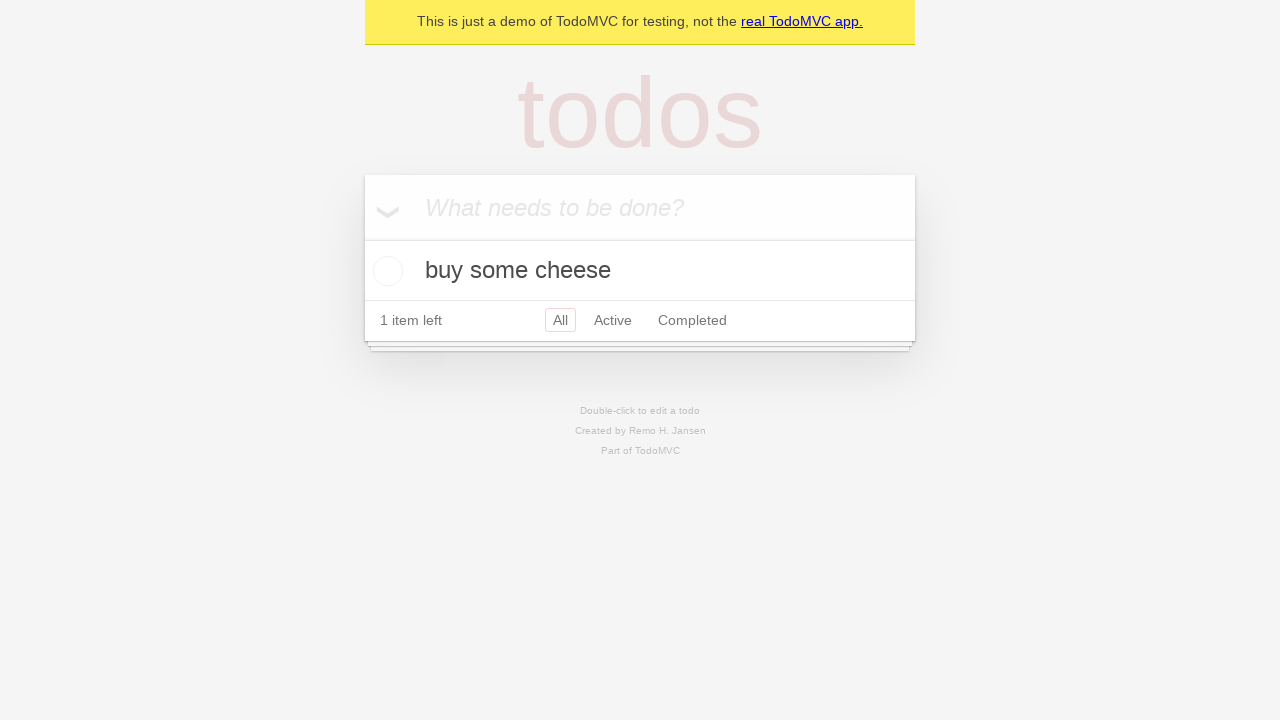

Filled todo input with 'feed the cat' on internal:attr=[placeholder="What needs to be done?"i]
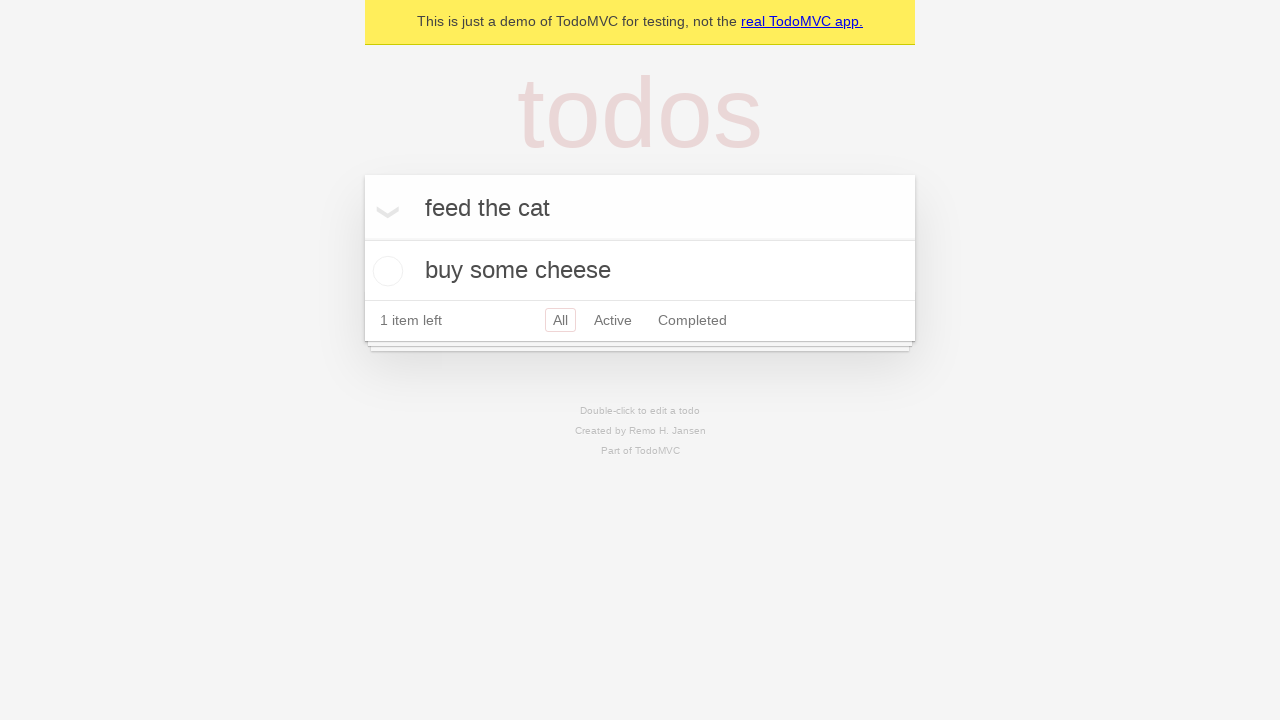

Pressed Enter to add second todo item on internal:attr=[placeholder="What needs to be done?"i]
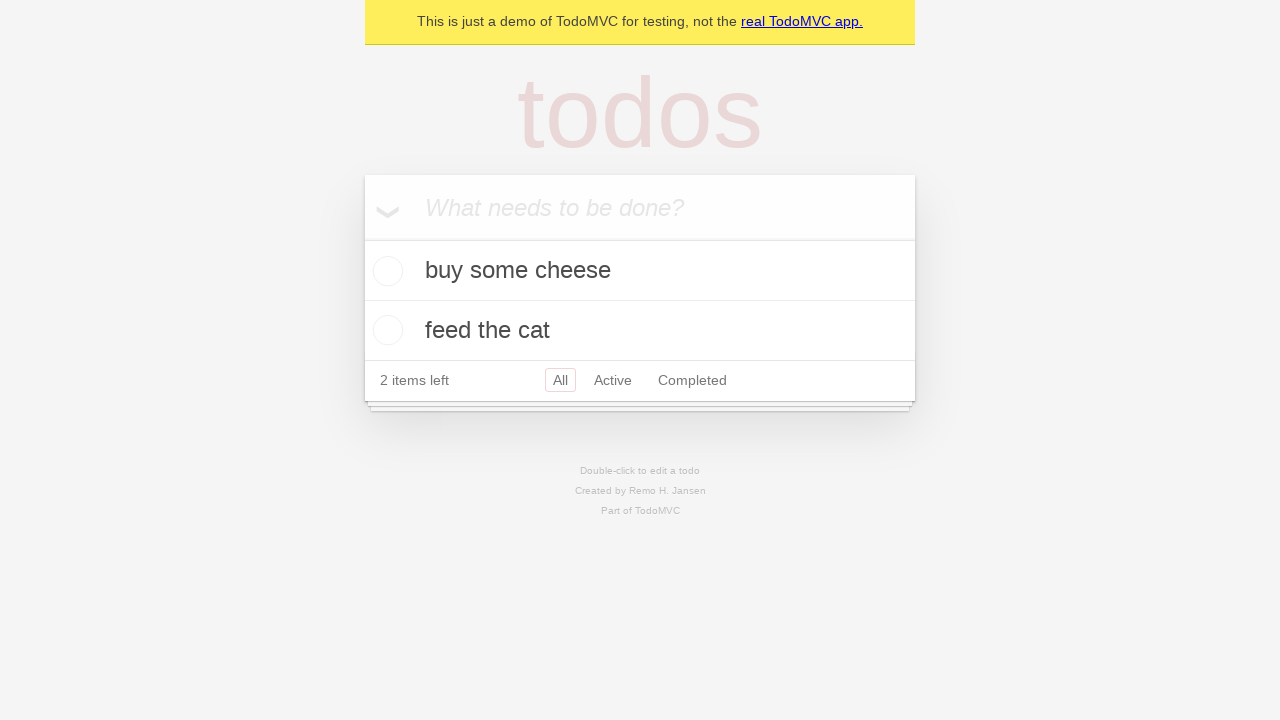

Filled todo input with 'book a doctors appointment' on internal:attr=[placeholder="What needs to be done?"i]
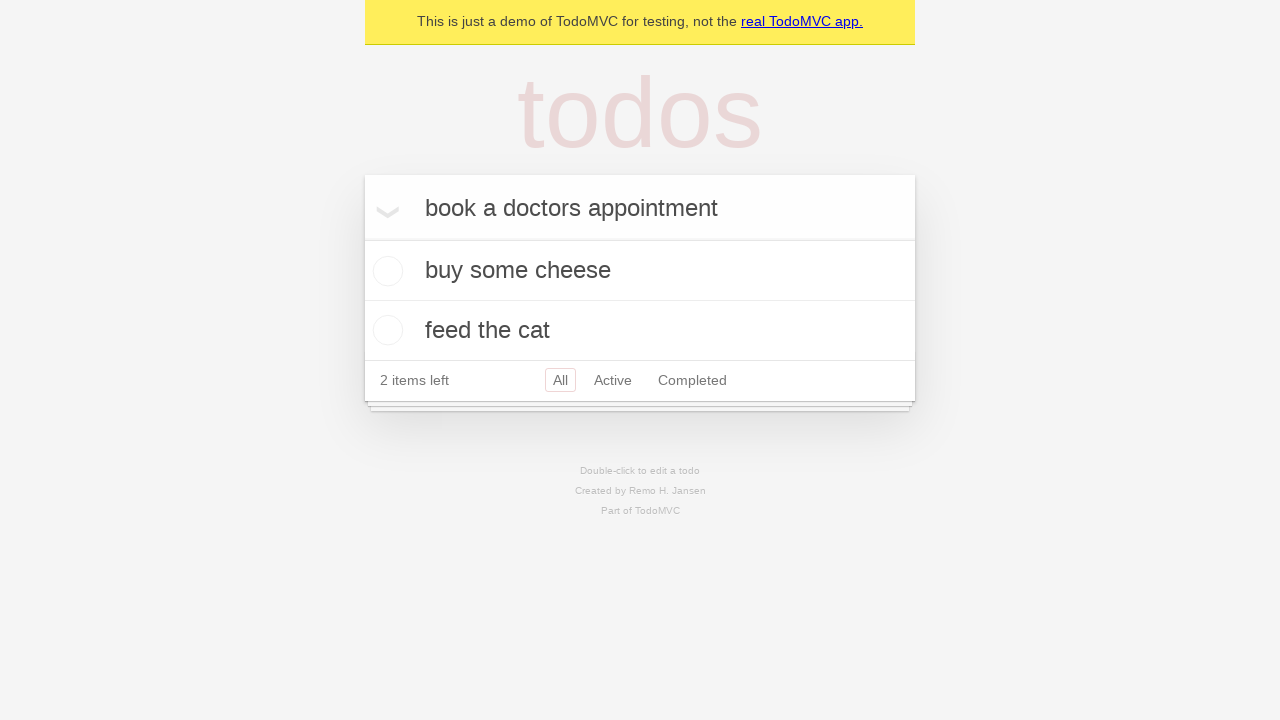

Pressed Enter to add third todo item on internal:attr=[placeholder="What needs to be done?"i]
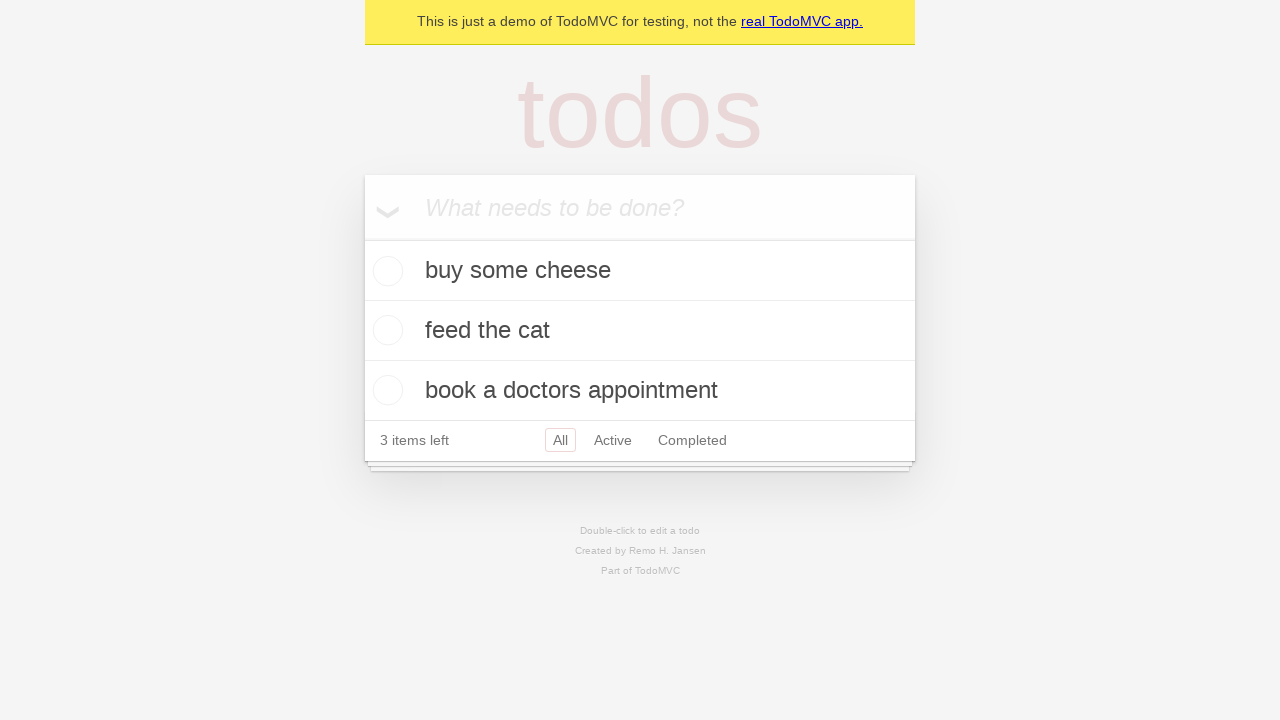

Checked the second todo item to mark it as complete at (385, 330) on .todo-list li .toggle >> nth=1
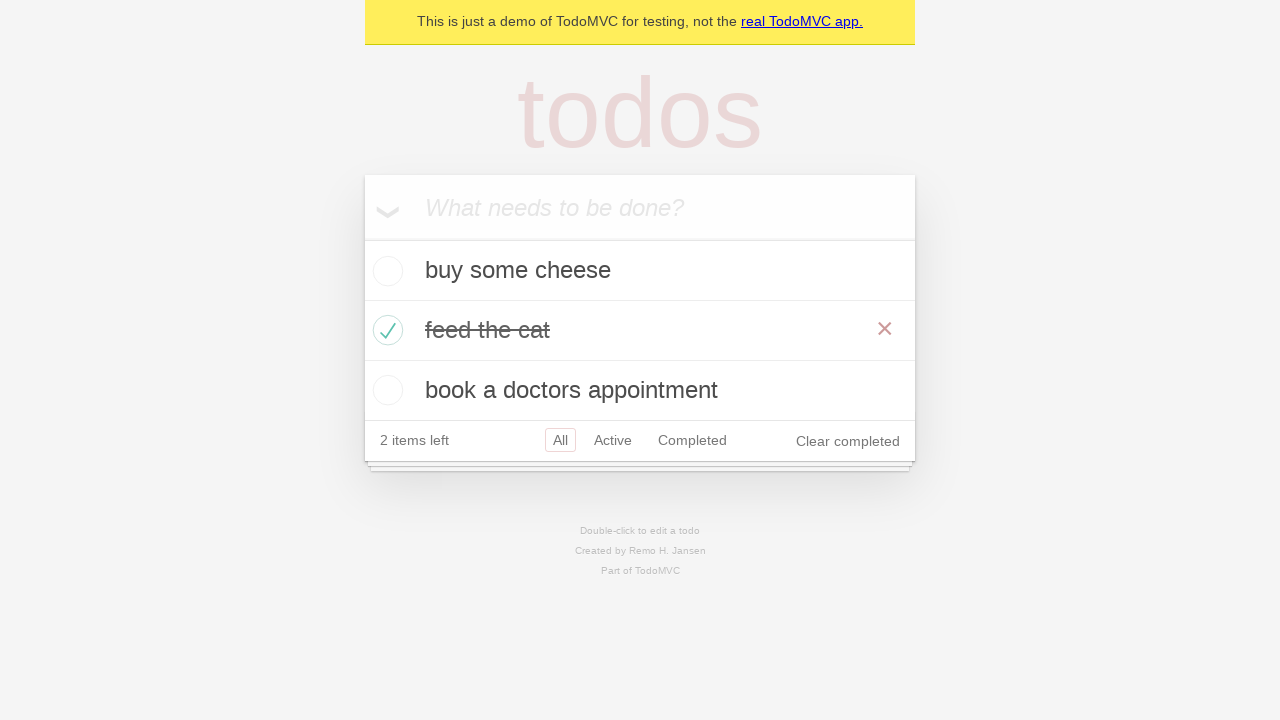

Clicked Active filter to display only uncompleted items at (613, 440) on internal:role=link[name="Active"i]
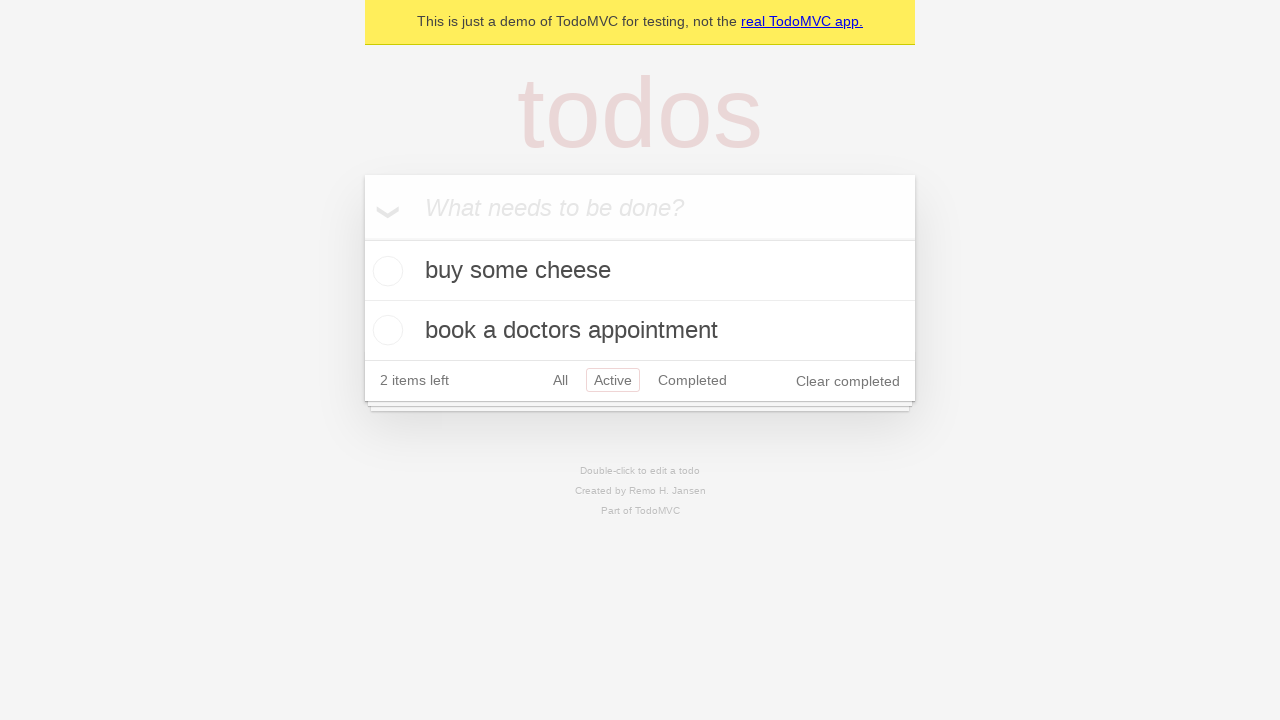

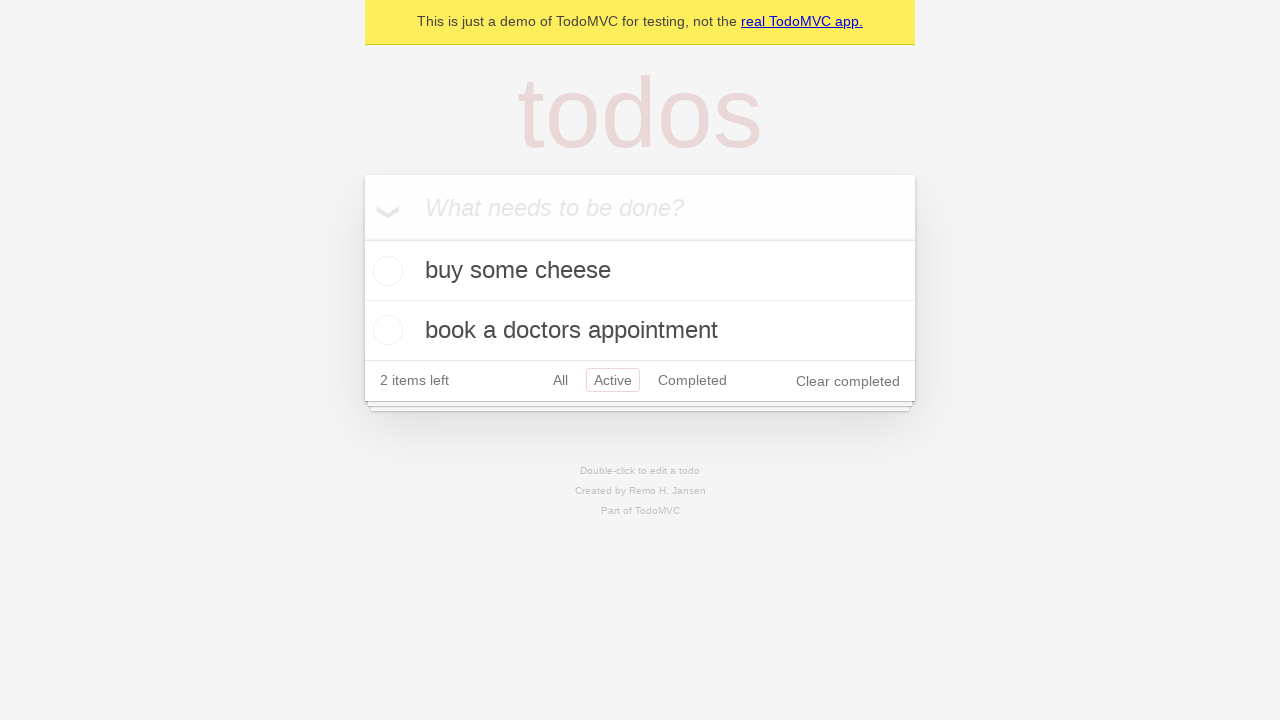